Tests browser window management by navigating to a Jianshu profile page, maximizing the window, and then resizing it to a specific dimension.

Starting URL: https://www.jianshu.com/u/d23fd5012bed

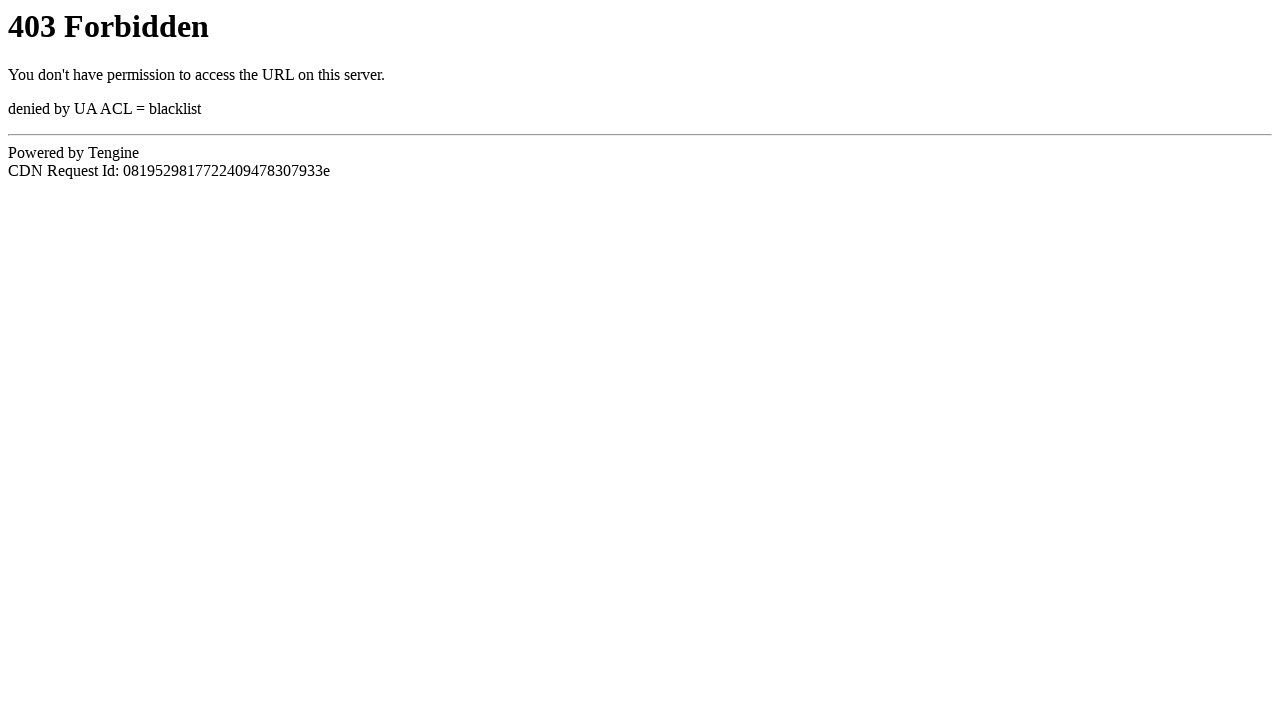

Set viewport to maximized dimensions (1920x1080)
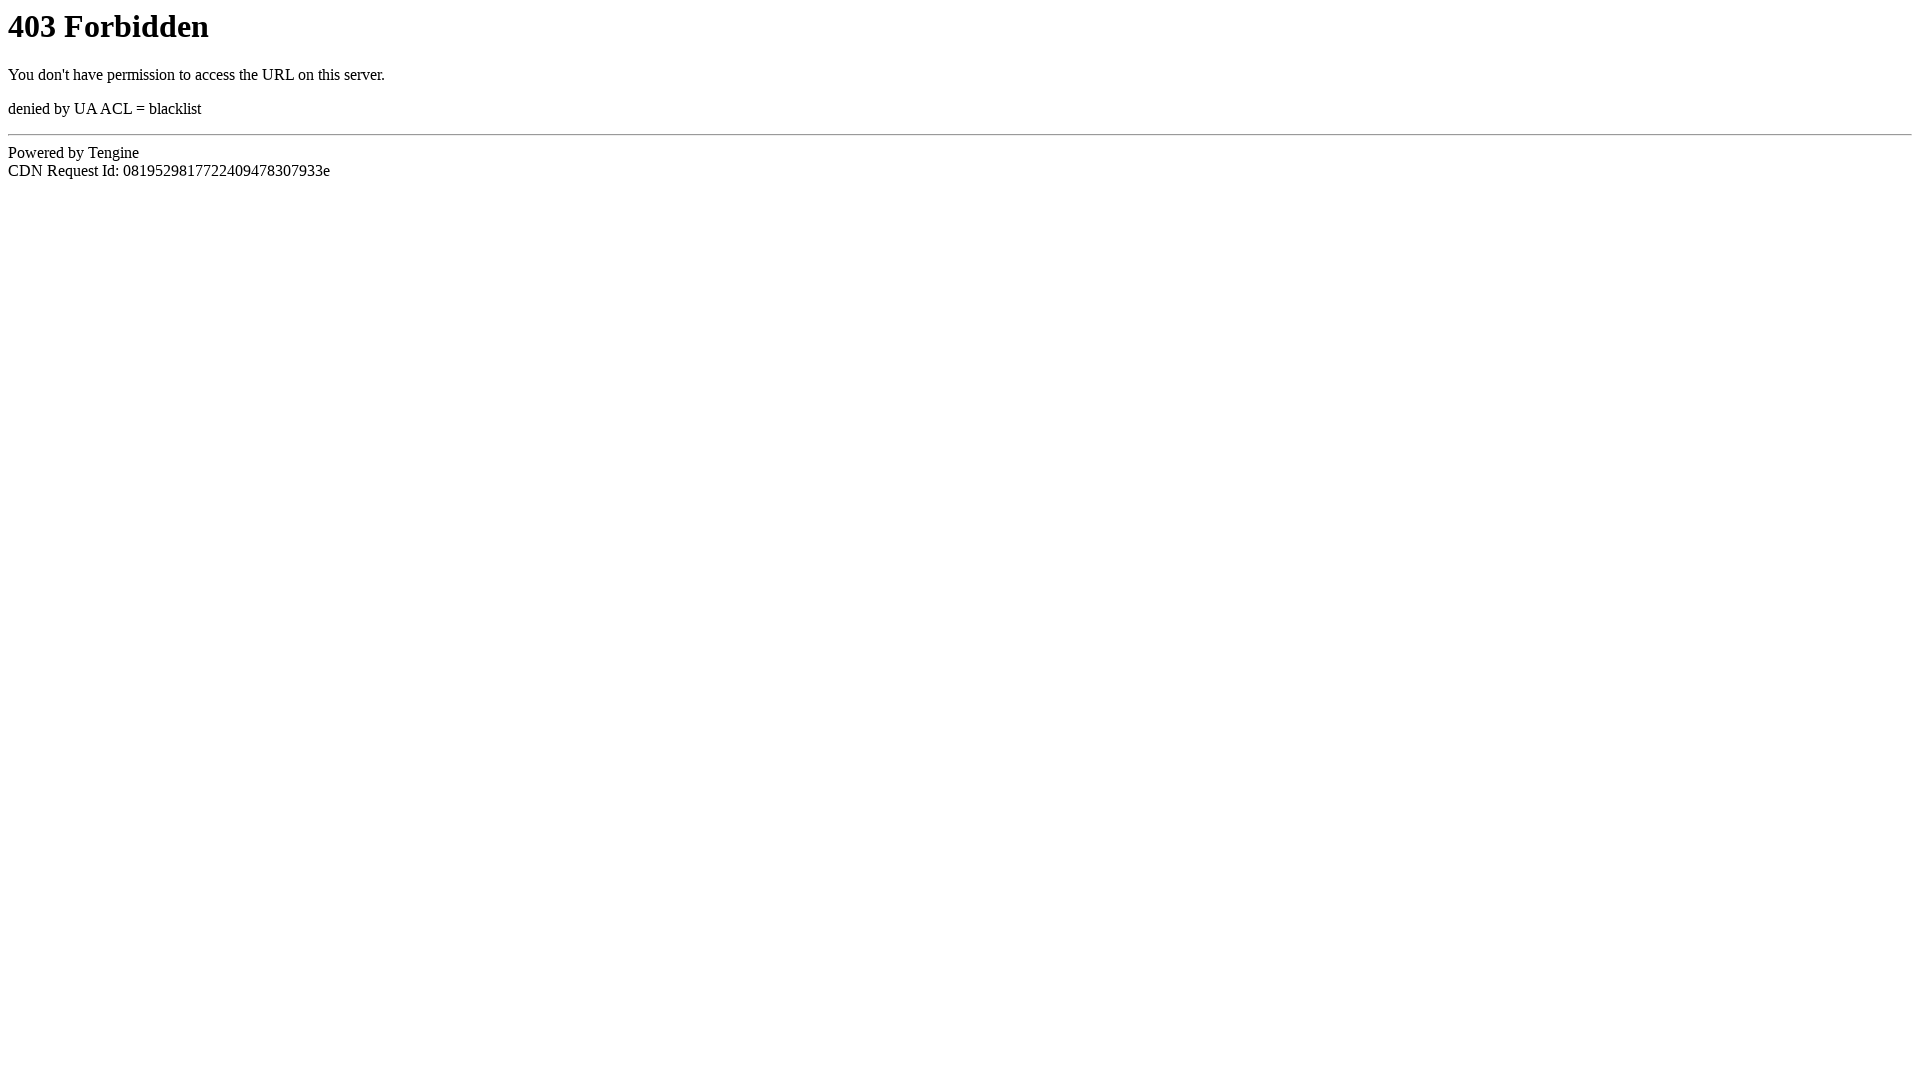

Waited 1 second to observe maximized window state
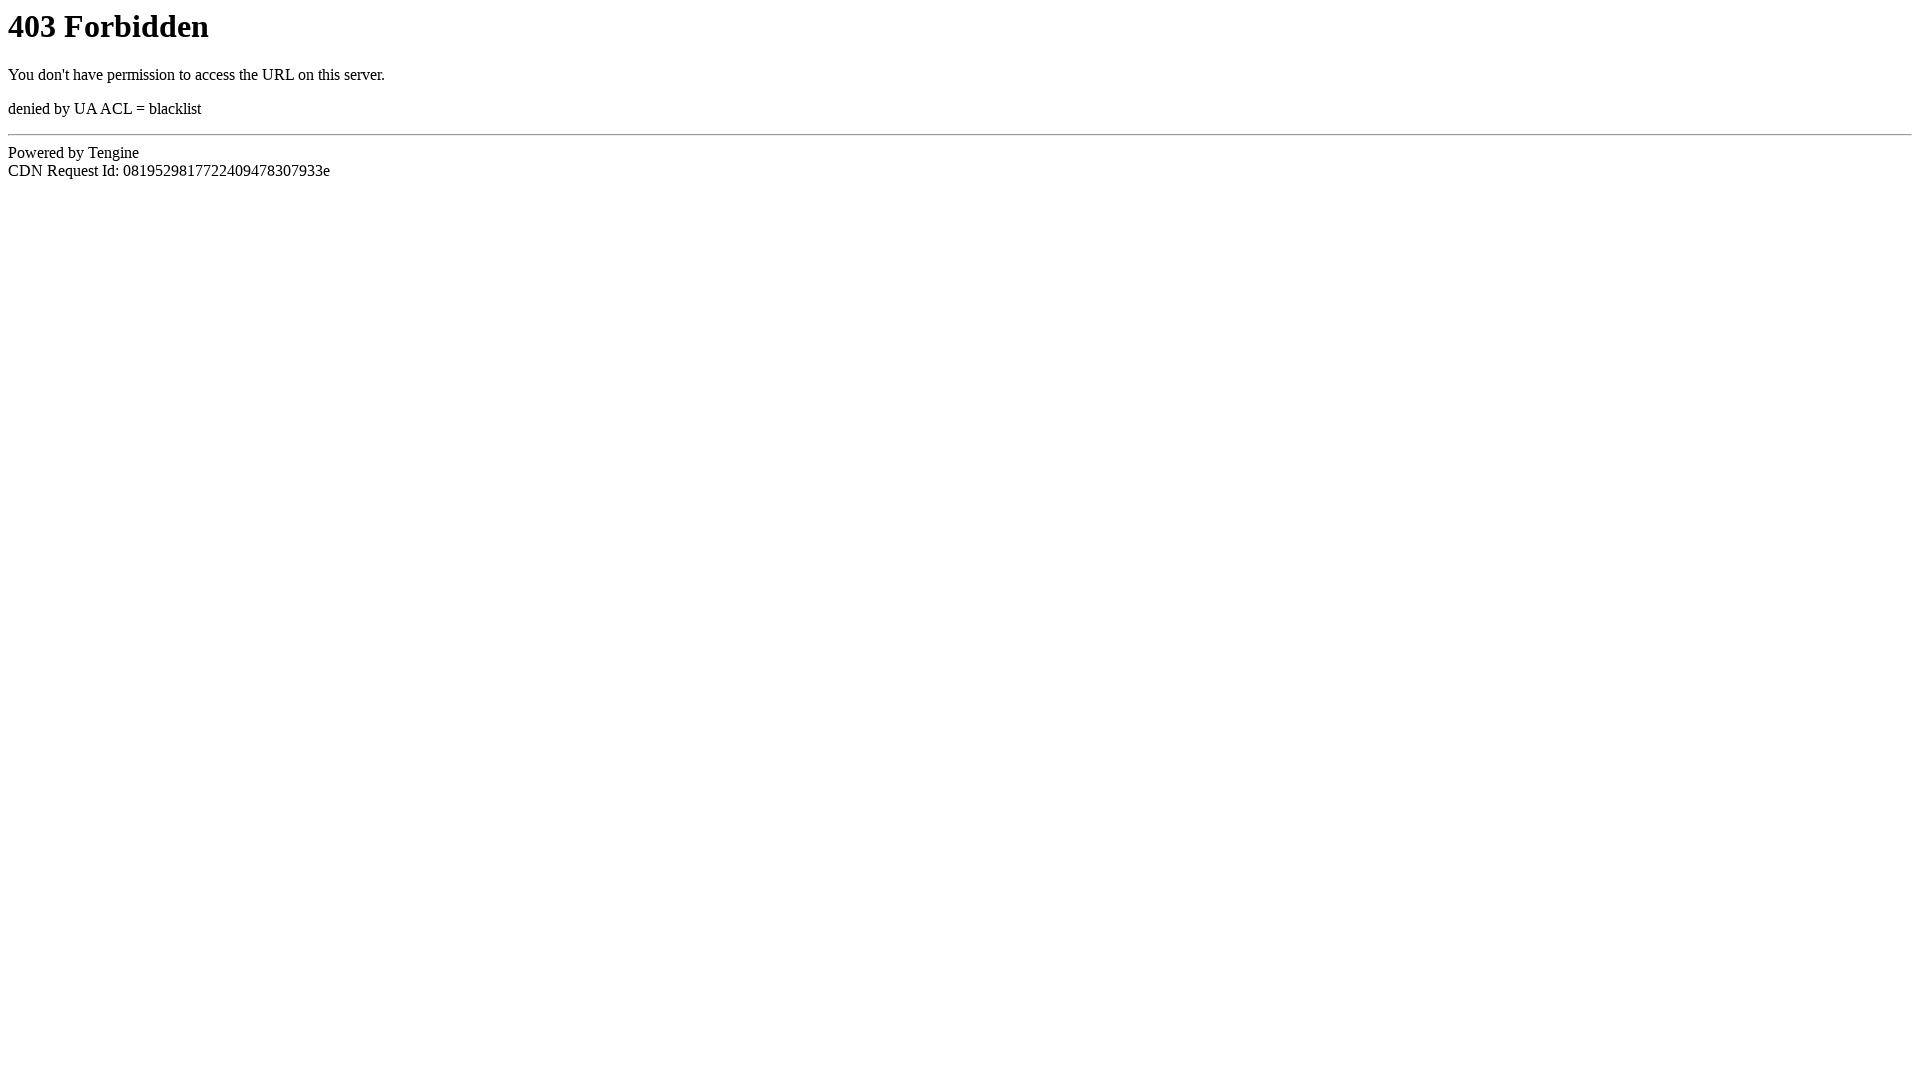

Resized viewport to specific dimensions (800x500)
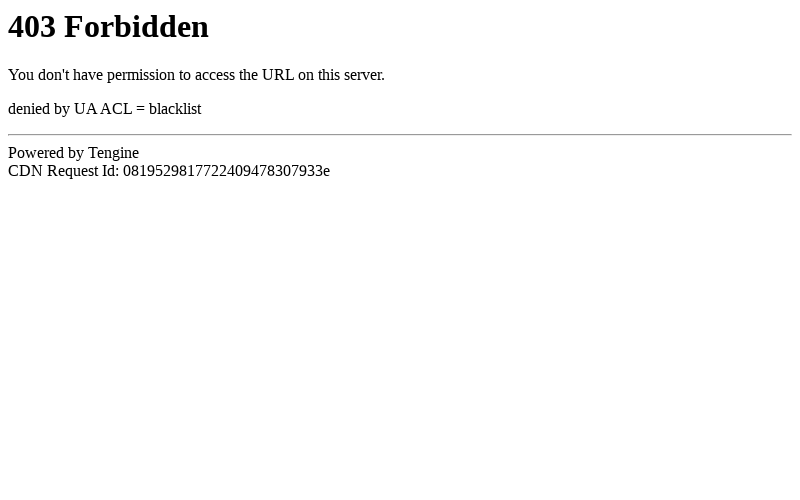

Waited 1 second to observe resized window state
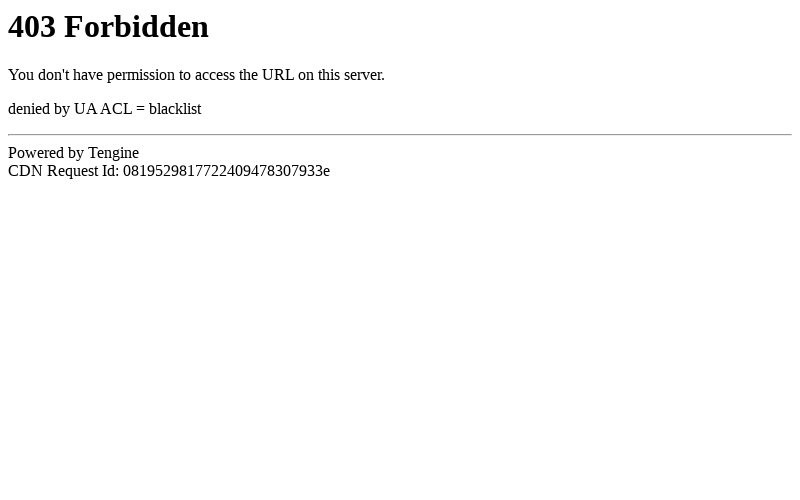

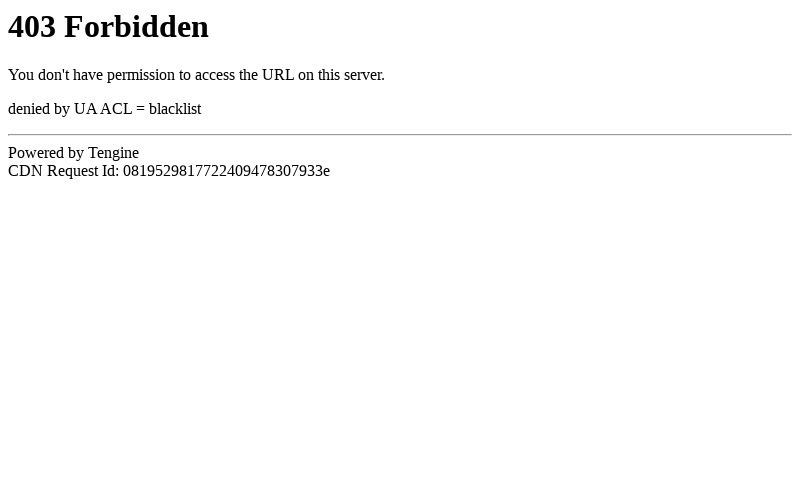